Tests drag and drop functionality within an iframe by dragging a draggable element and dropping it onto a droppable target

Starting URL: https://jqueryui.com/droppable/

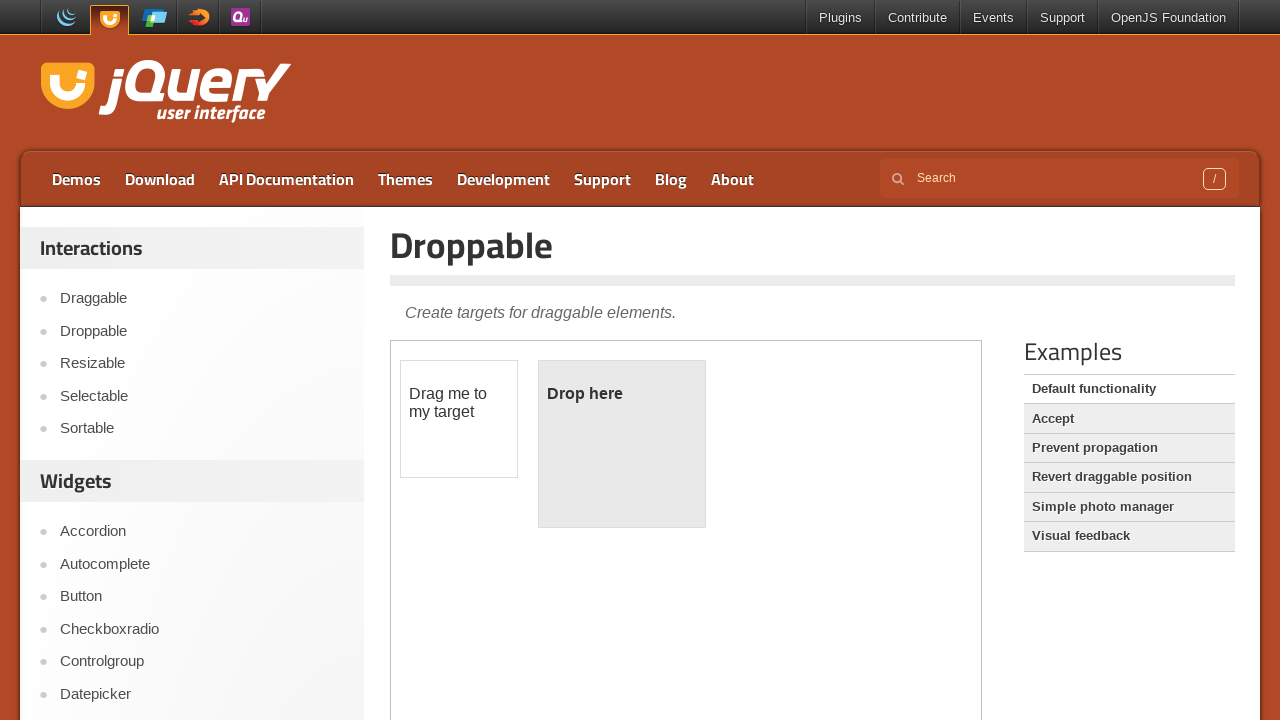

Navigated to jQuery UI droppable demo page
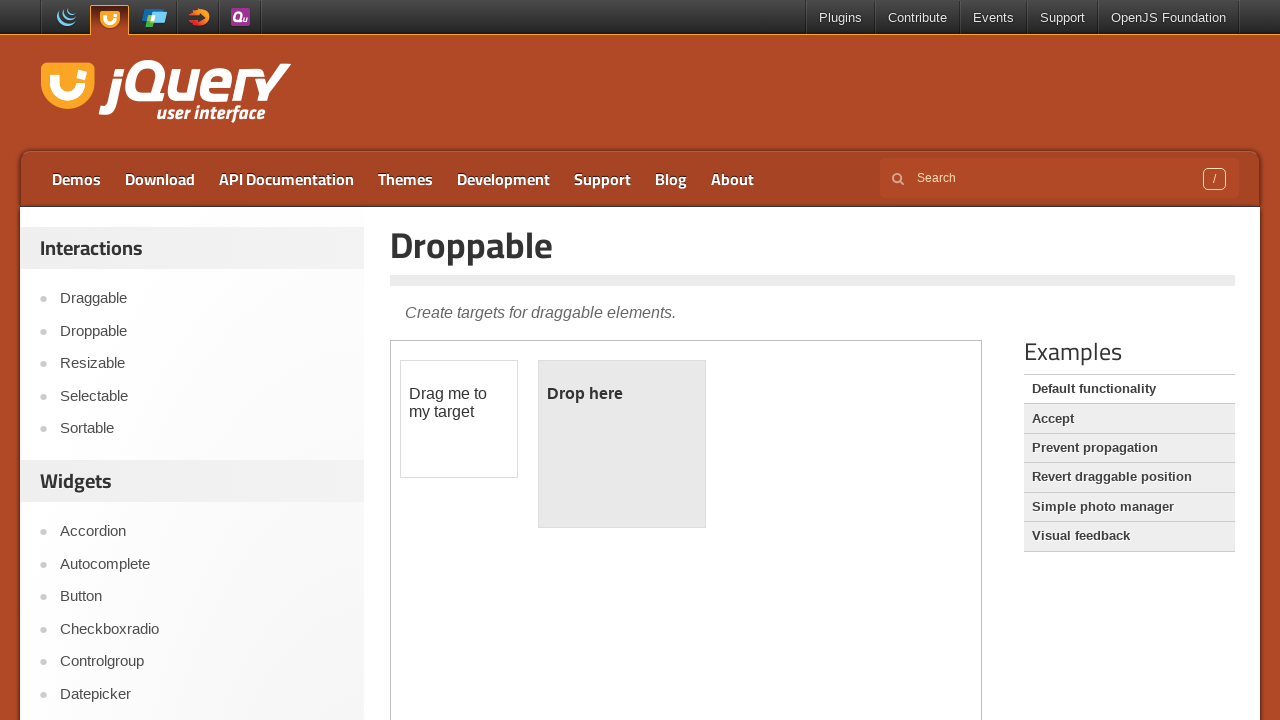

Located demo frame containing drag and drop elements
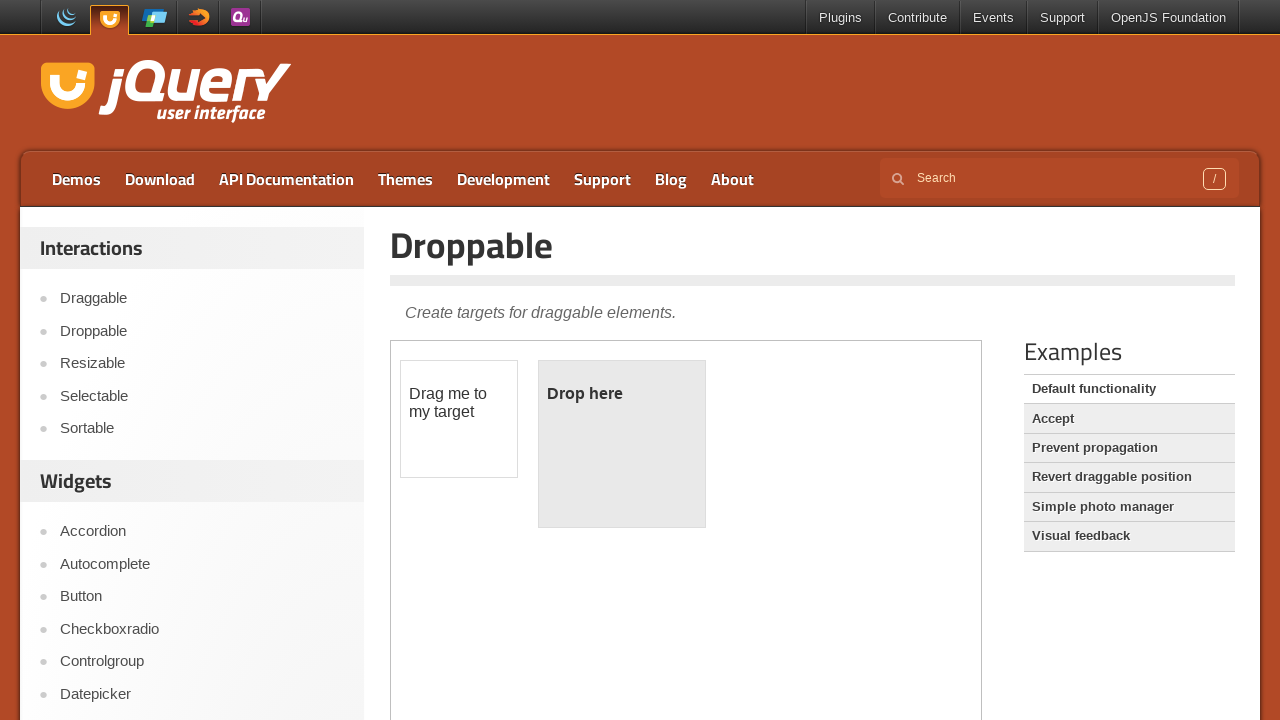

Located draggable source element
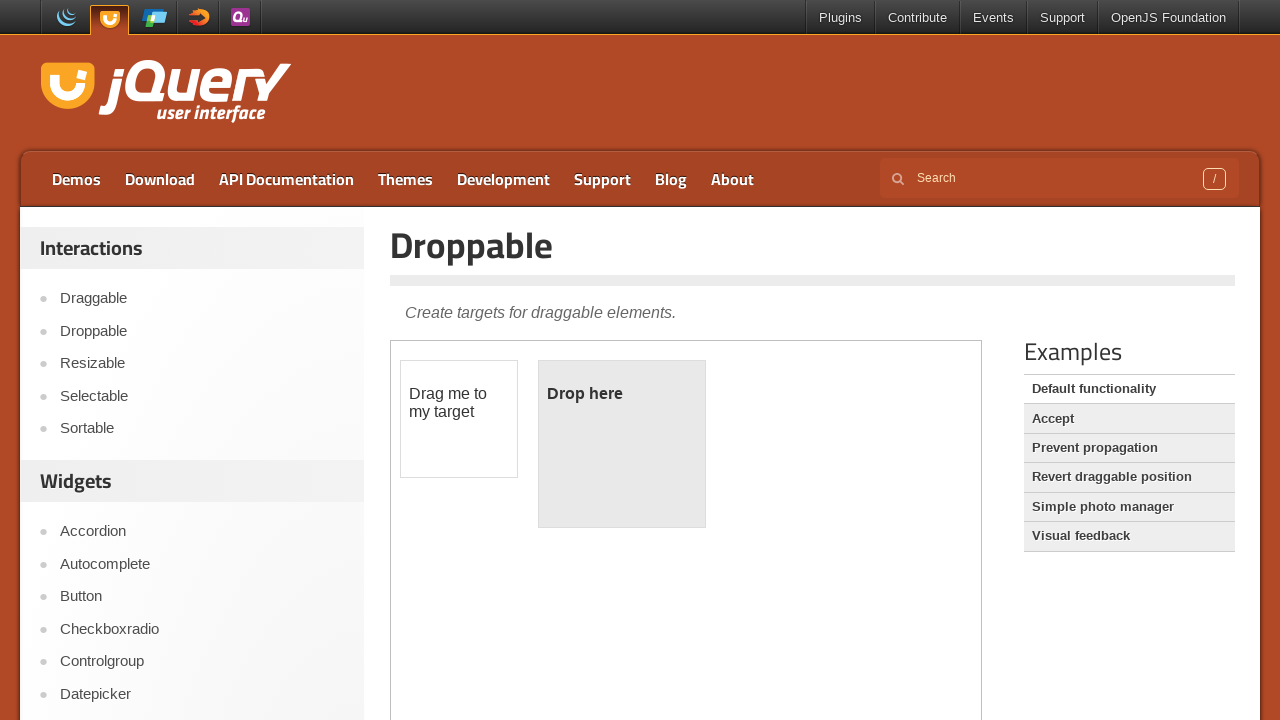

Located droppable target element
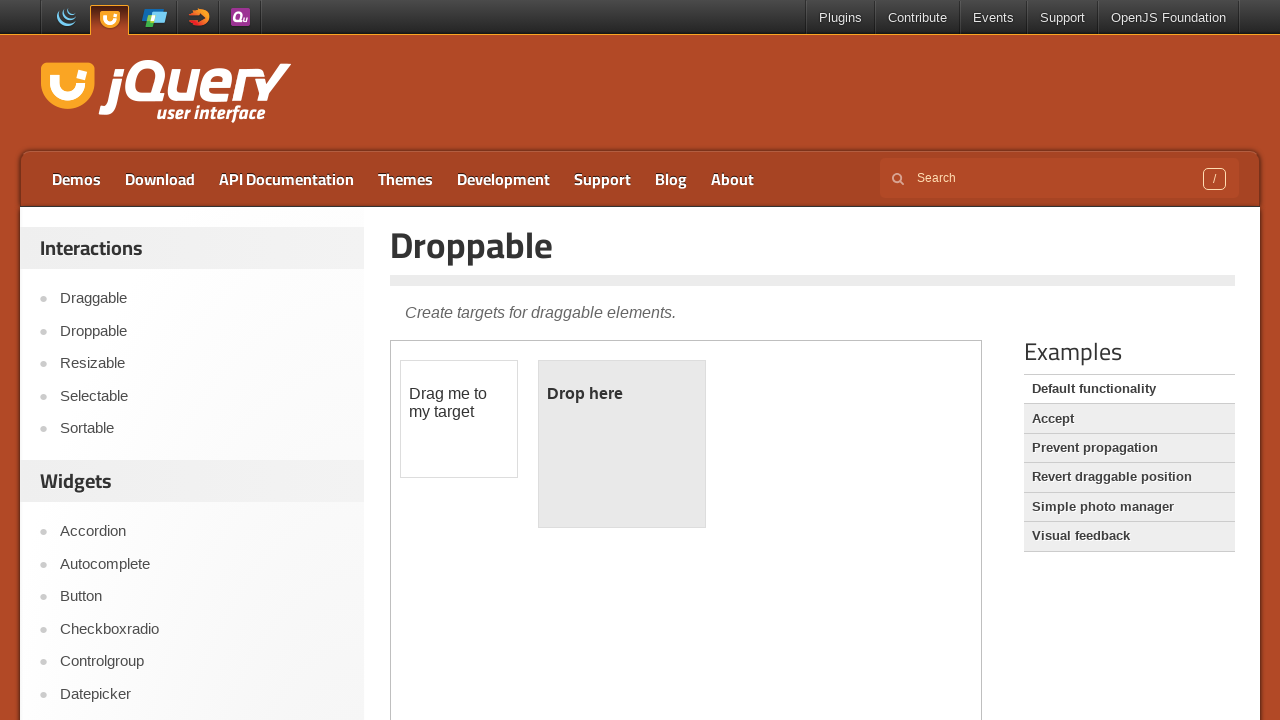

Dragged draggable element and dropped it onto droppable target at (622, 444)
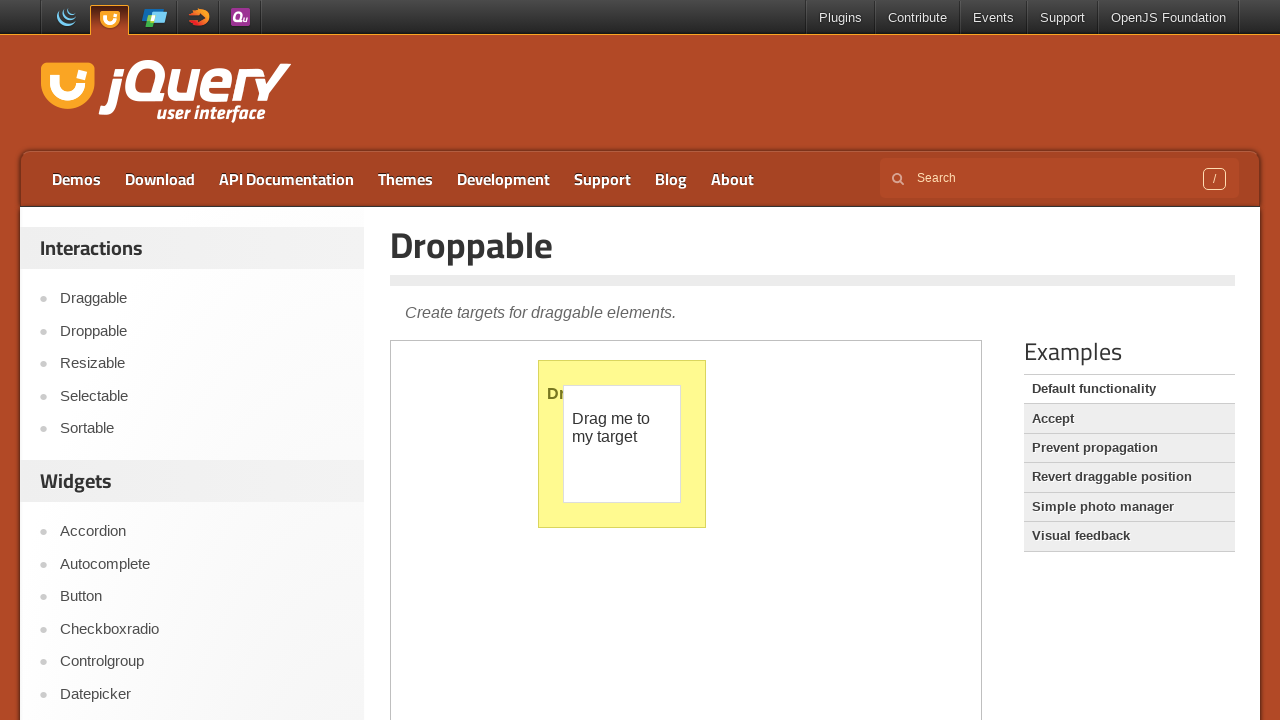

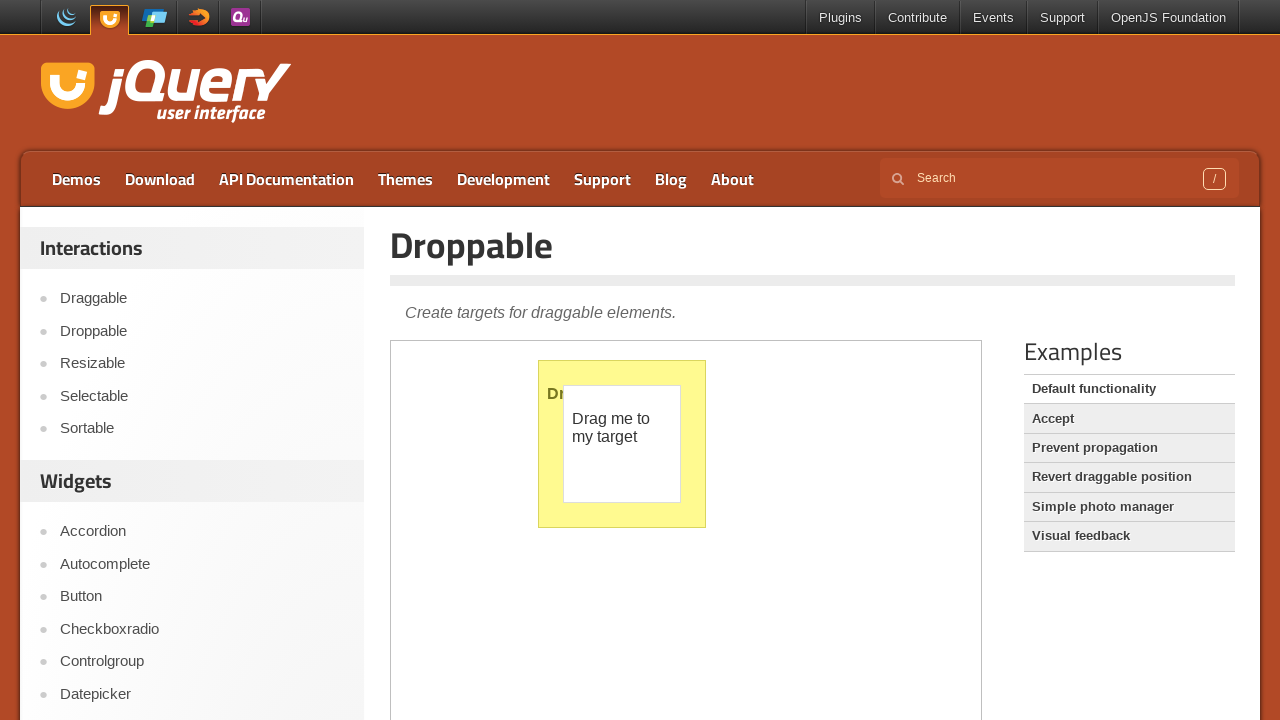